Navigates to a practice page, scrolls the page, and verifies that a data table with rows and columns is present and accessible.

Starting URL: https://qaclickacademy.com/practice.php

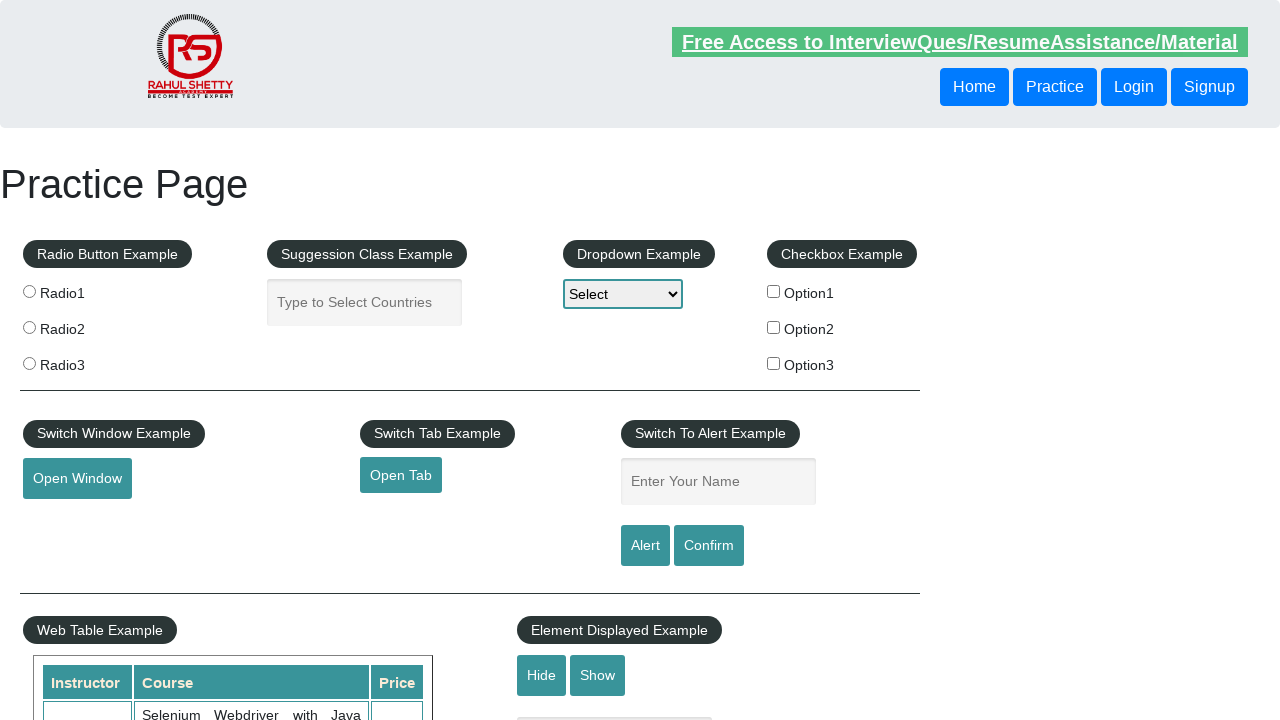

Scrolled page down by 500 pixels
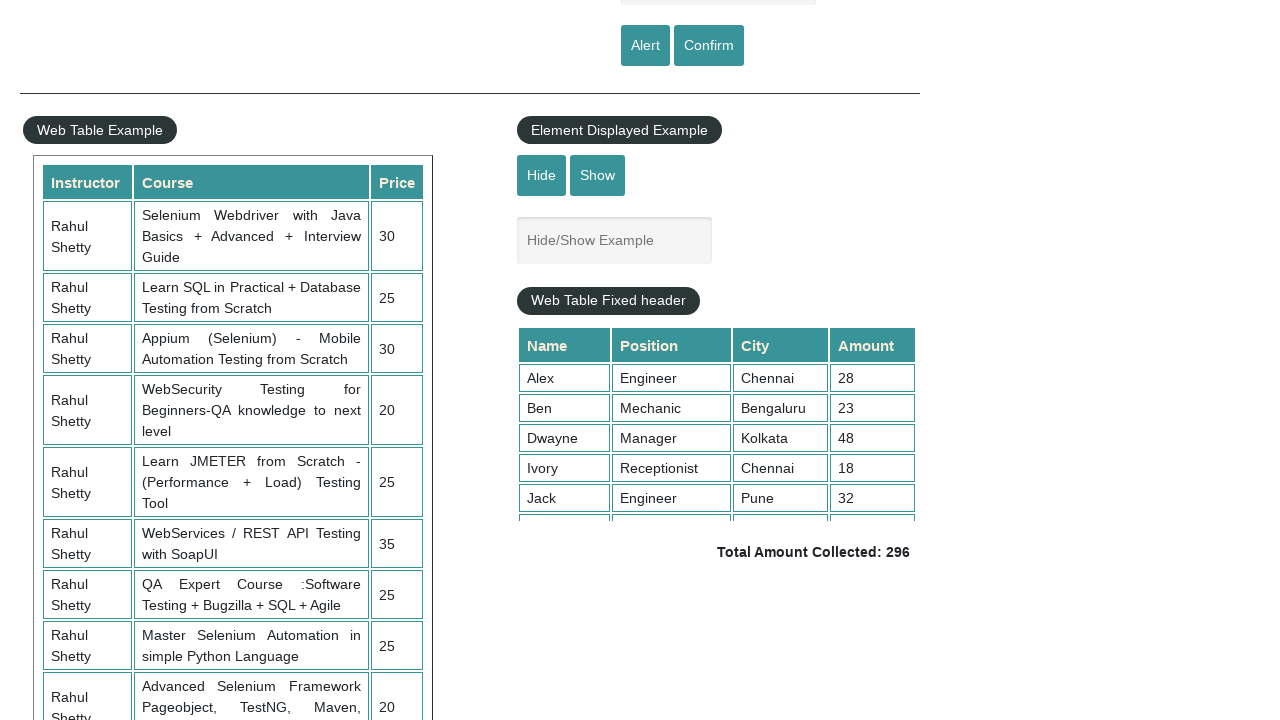

Table with class 'table-display' became visible
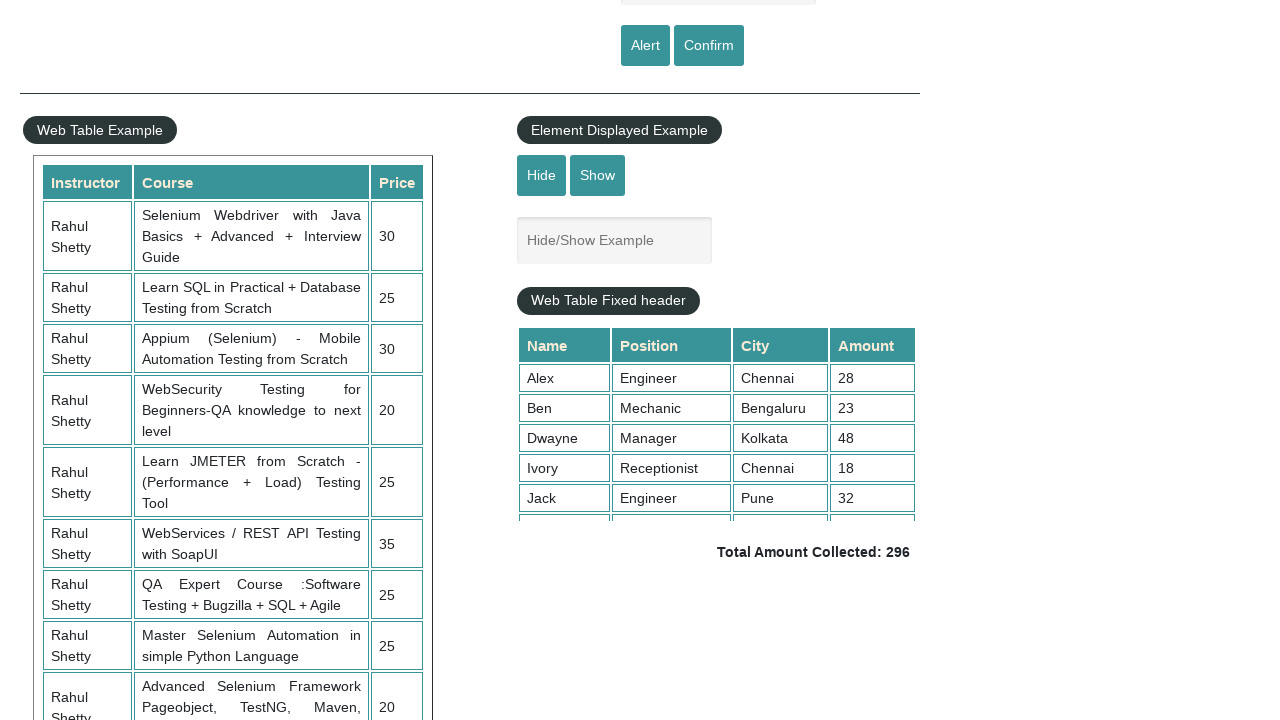

Located the data table element
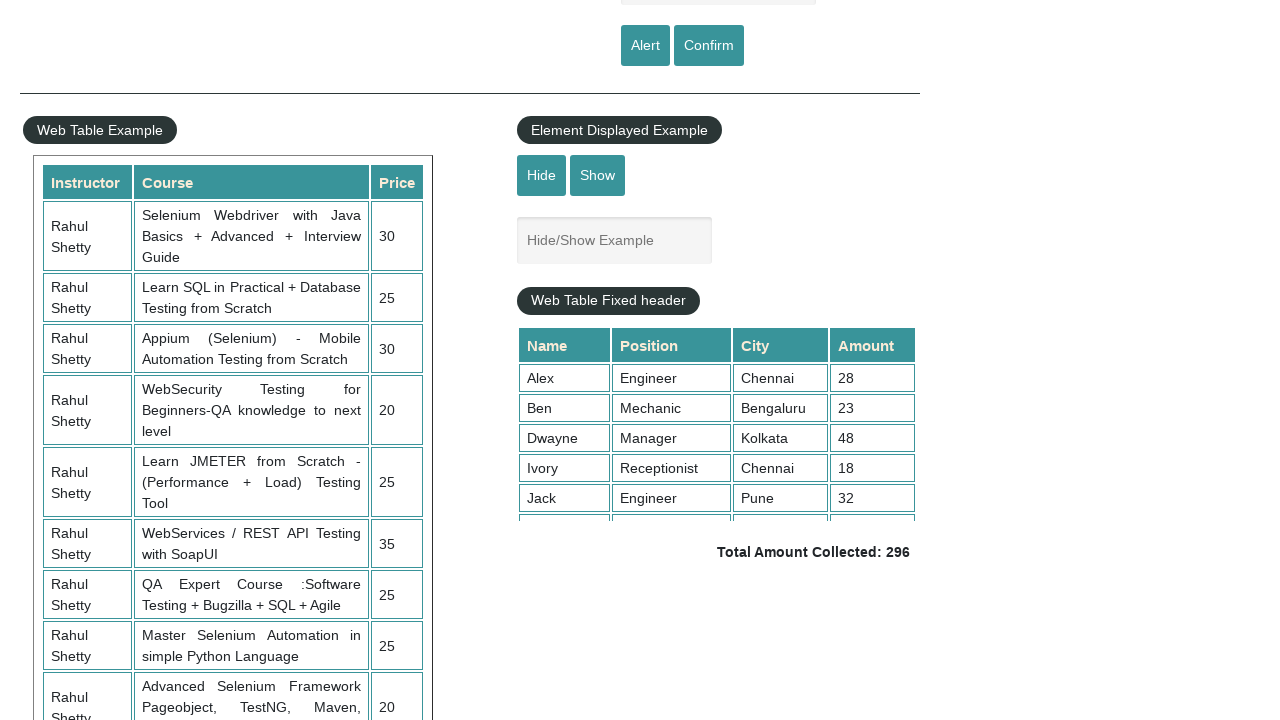

Located all table rows
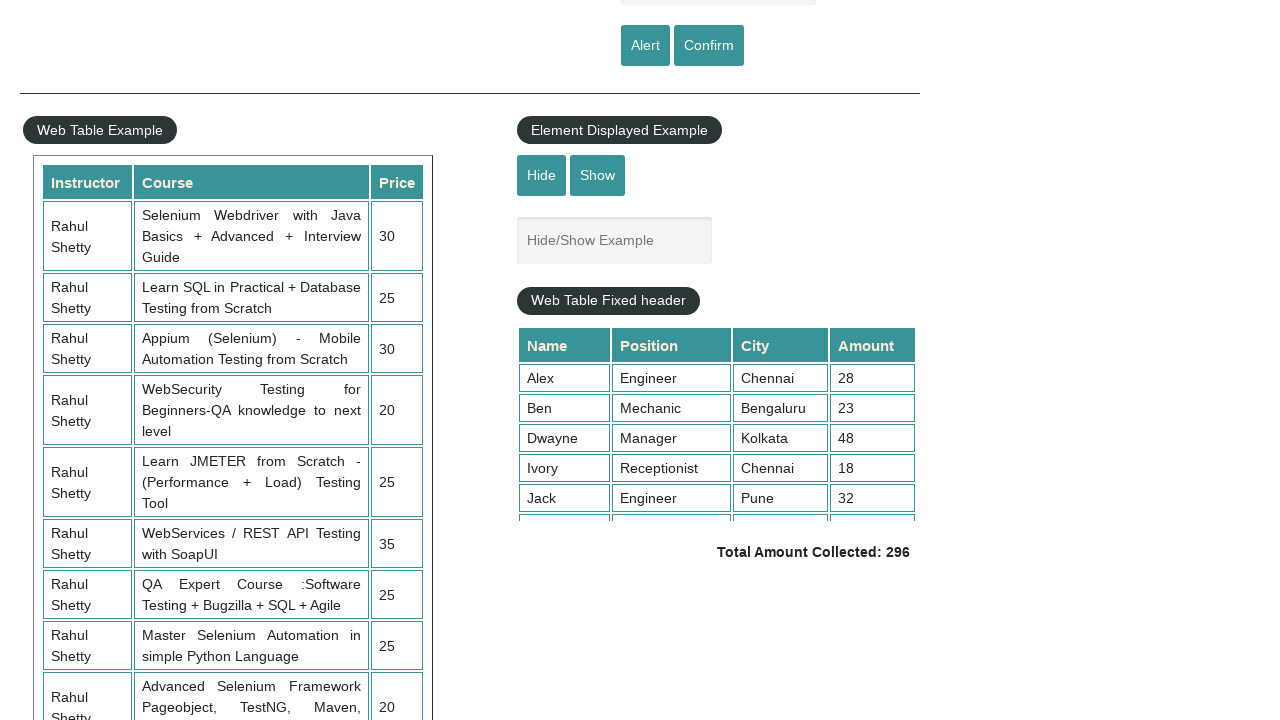

First table row is present and accessible
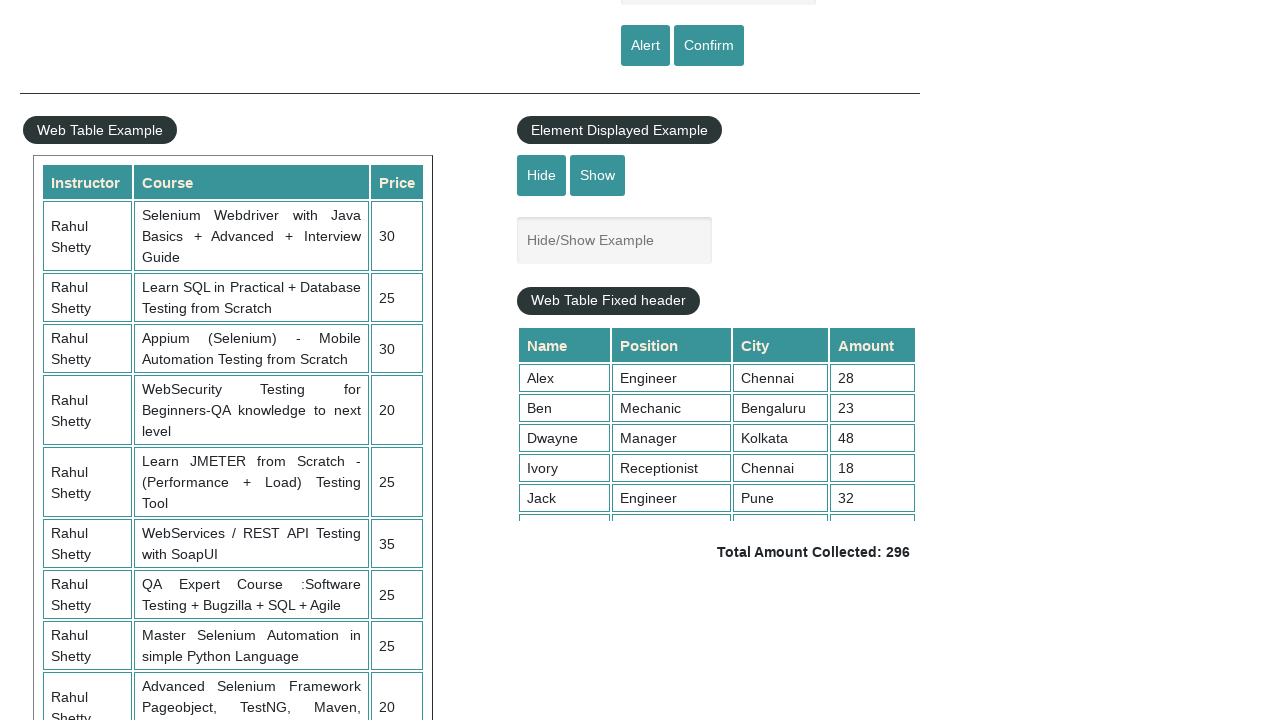

Third table row is present and accessible, confirming table has content
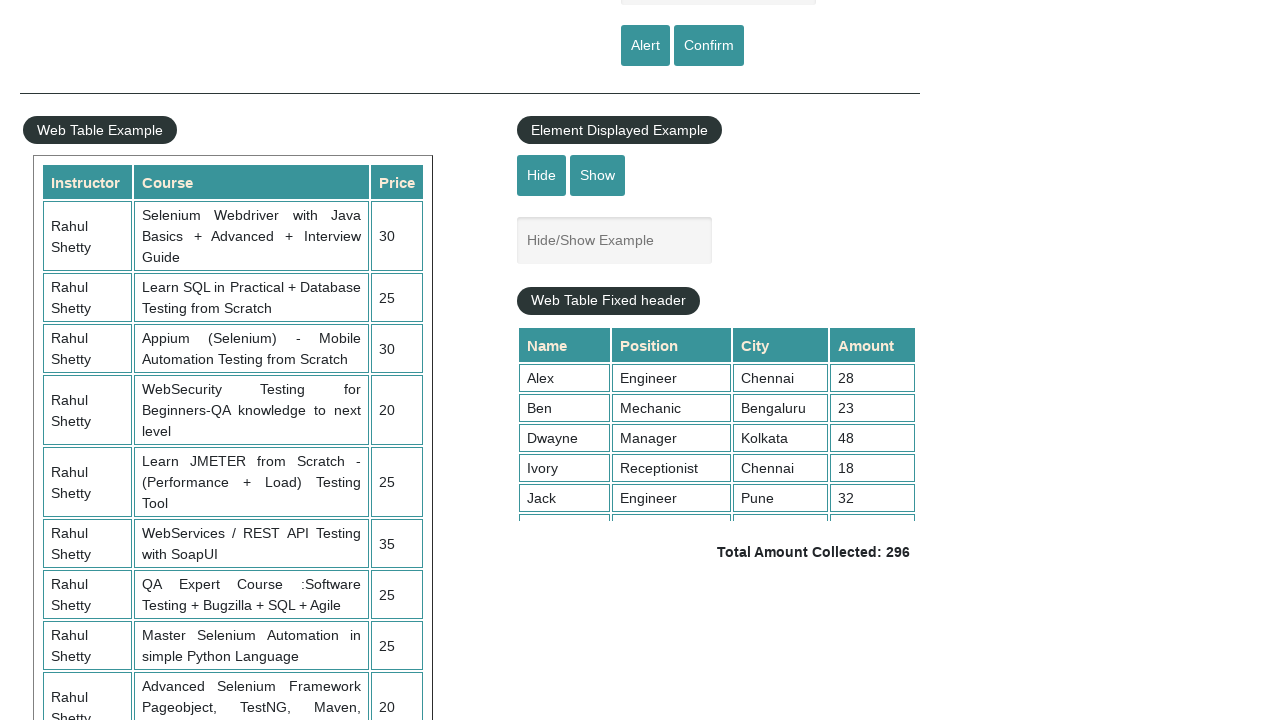

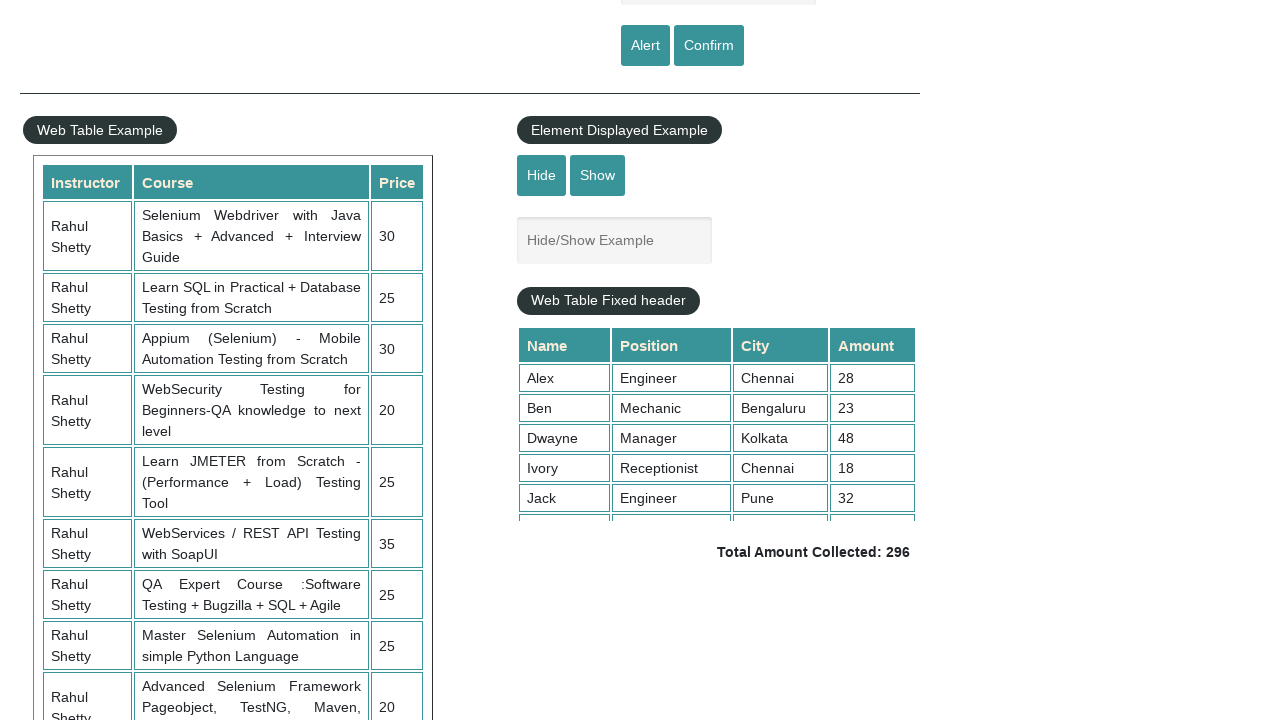